Navigates to a notification message page and verifies that the notification message element is displayed, checking for an "Action successful" message.

Starting URL: http://the-internet.herokuapp.com/notification_message

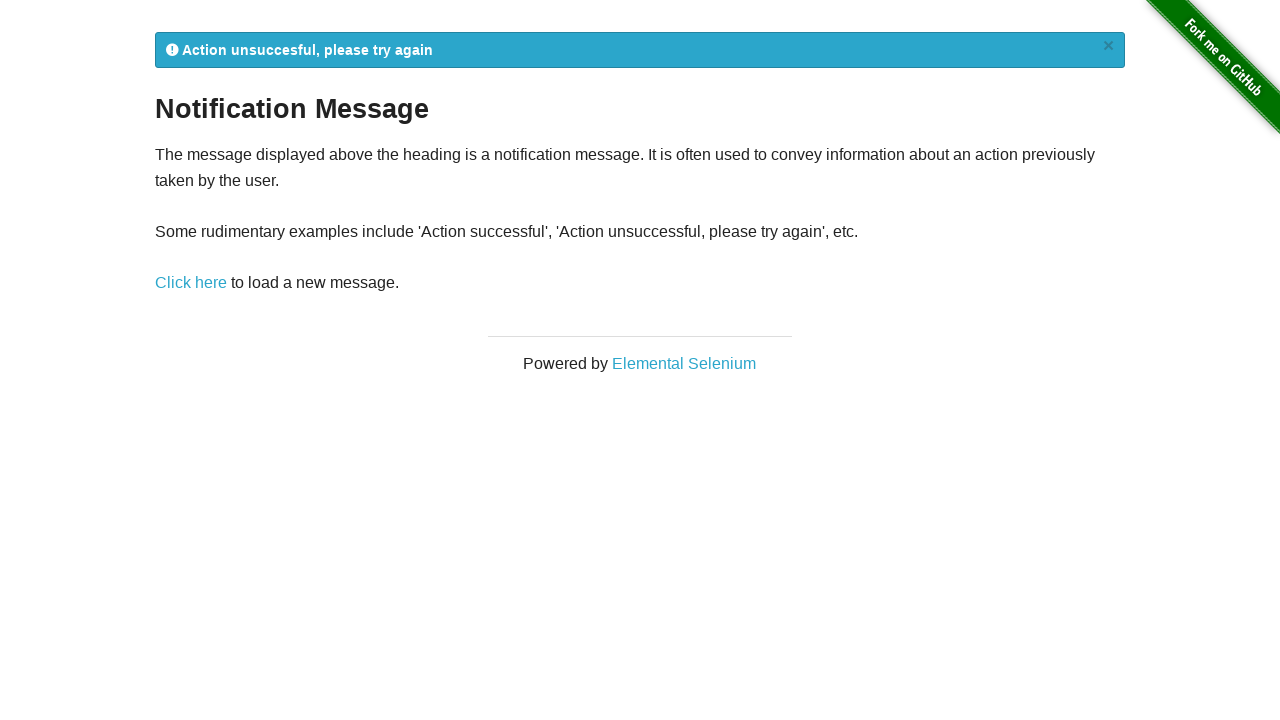

Navigated to notification message page
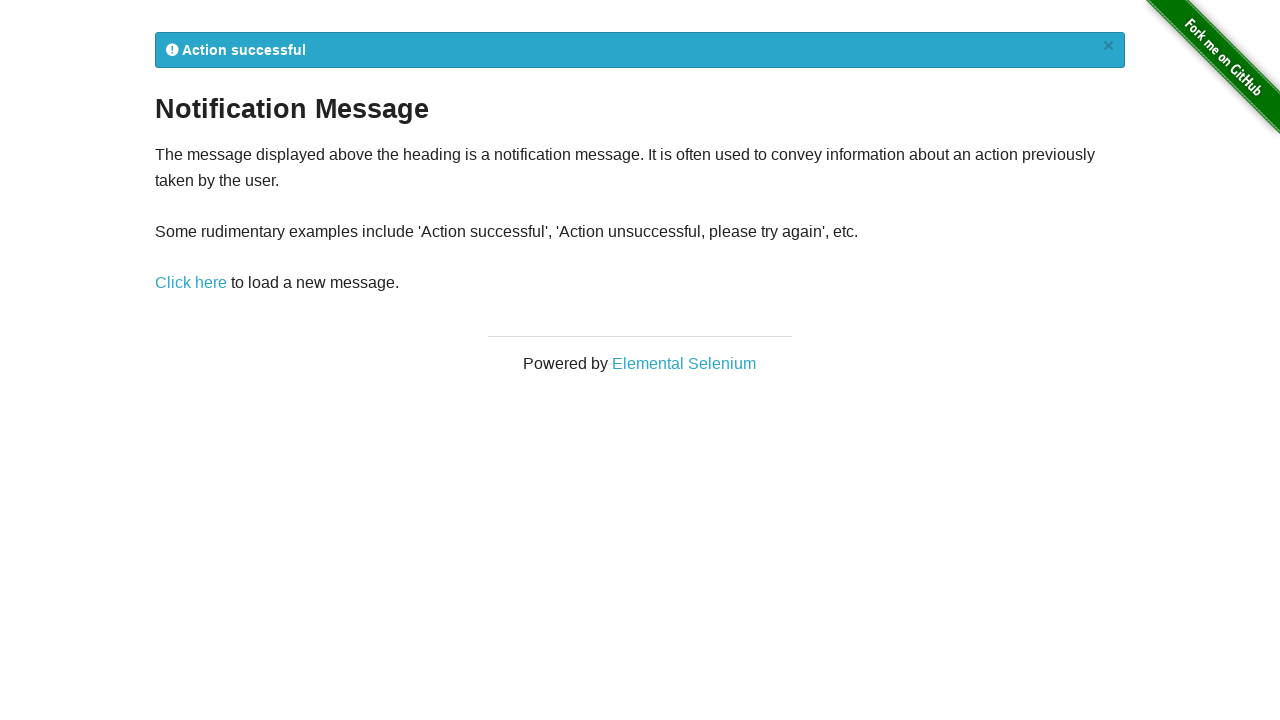

Notification message element became visible
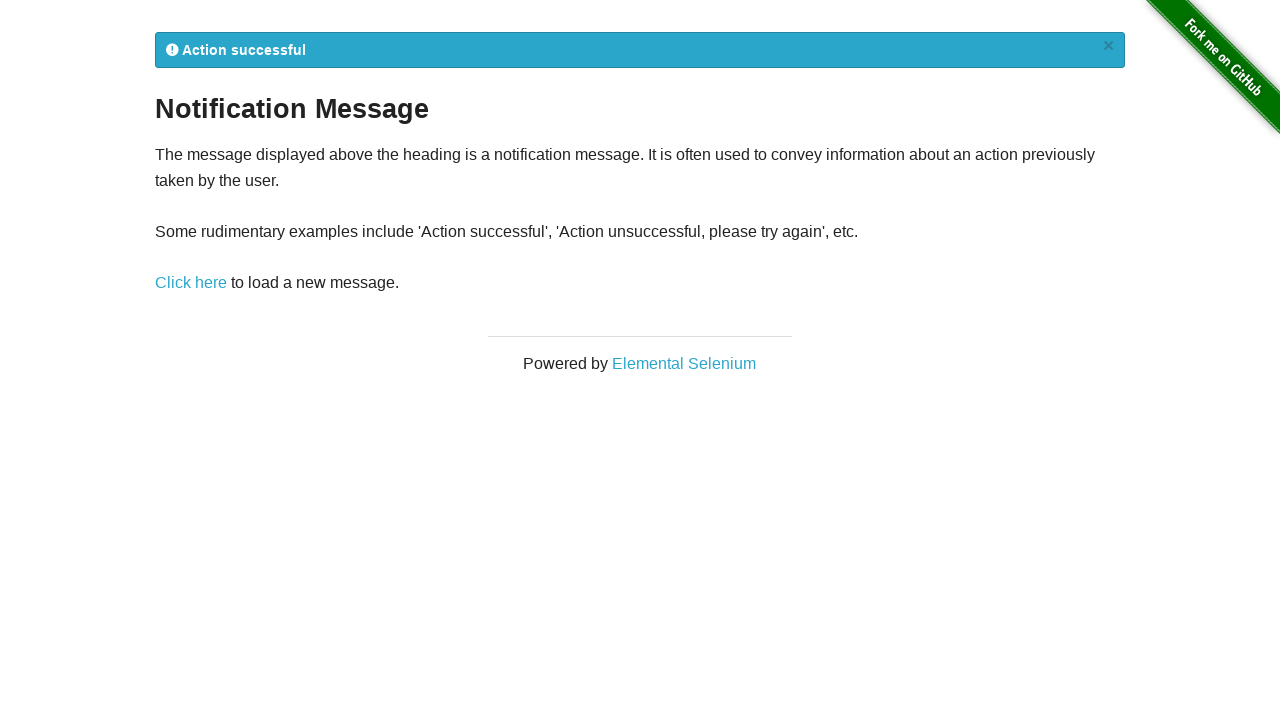

Retrieved notification message text: '
            Action successful
            ×
          '
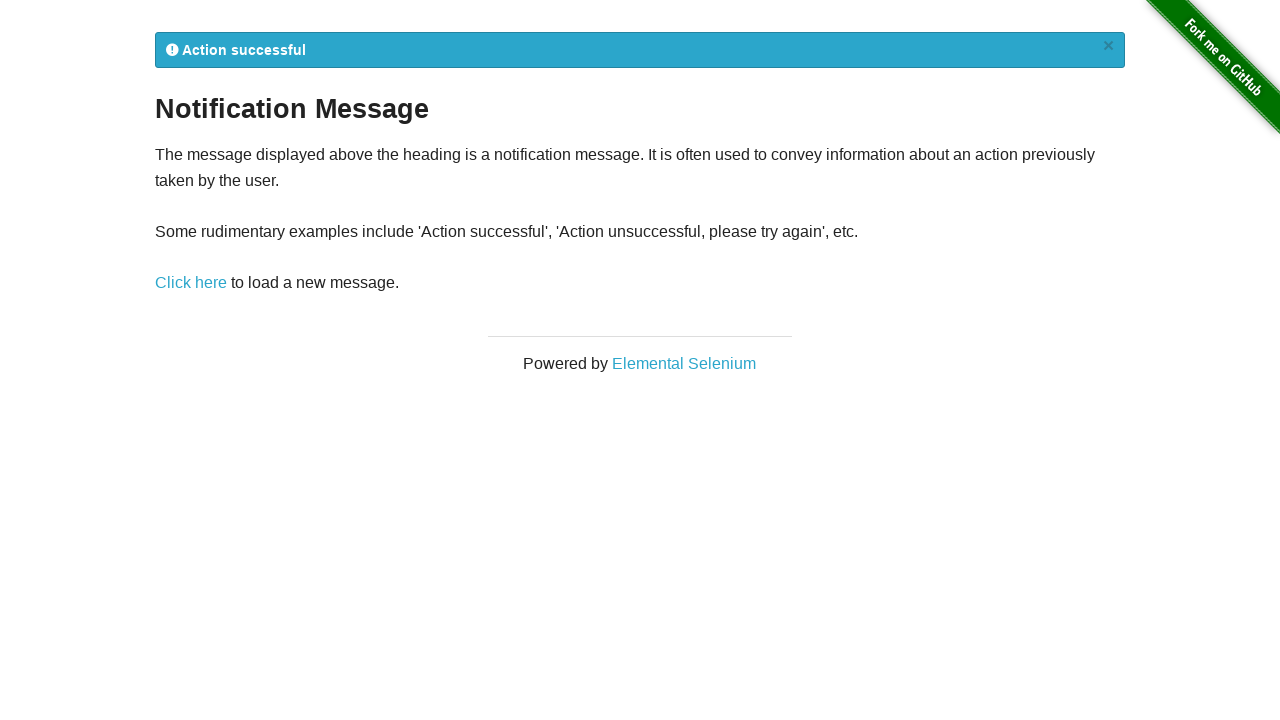

Verified notification message is not empty
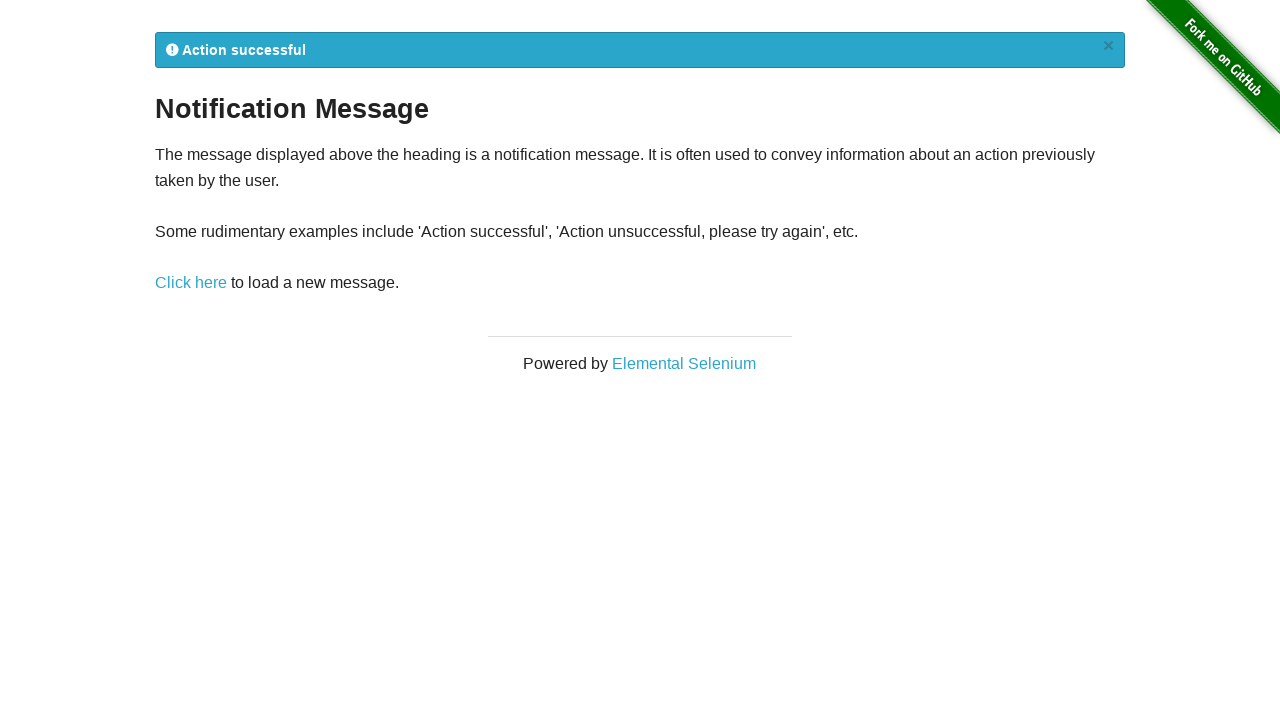

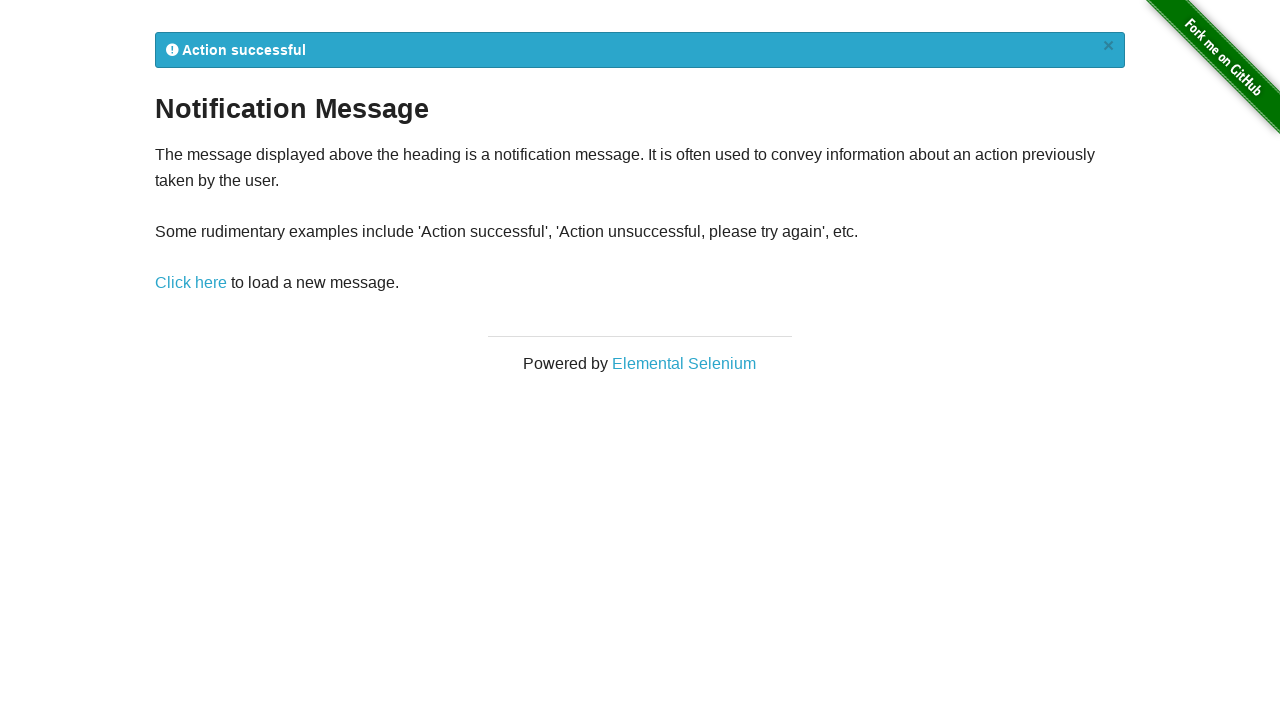